Tests dropdown handling on a trial signup form by locating a country dropdown element and selecting a value from it.

Starting URL: https://www.orangehrm.com/orangehrm-30-day-trial/

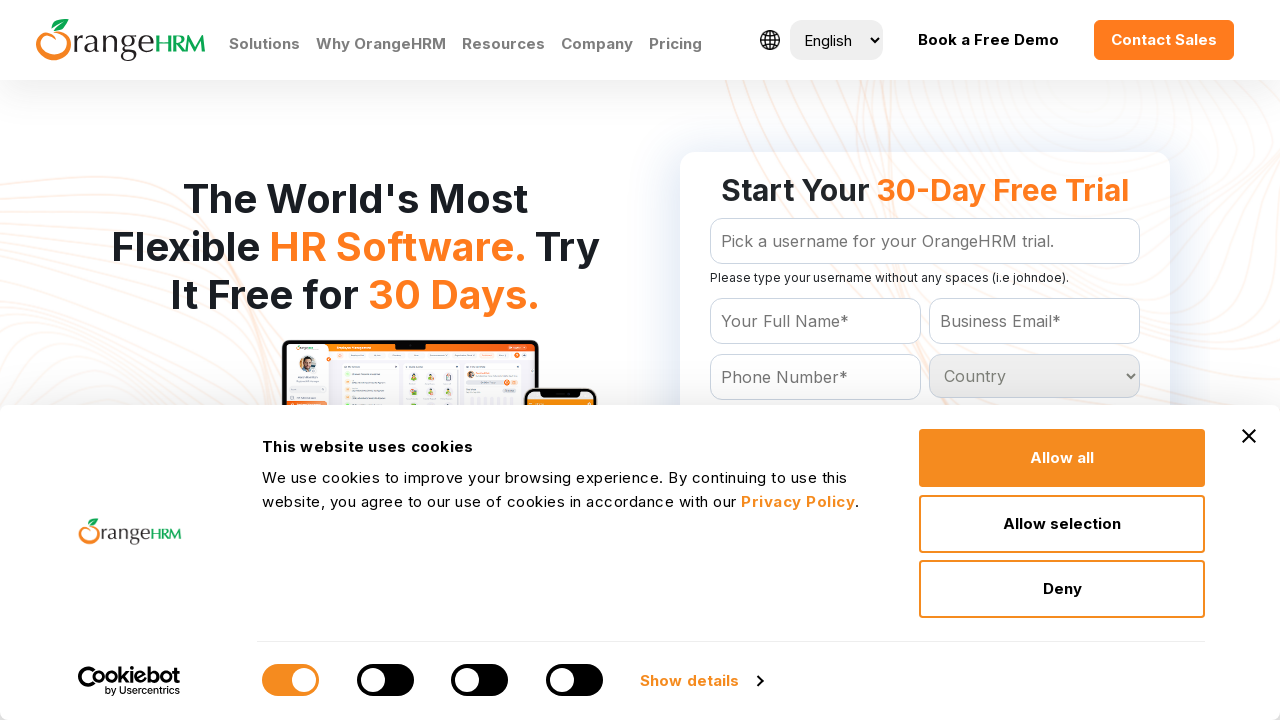

Country dropdown element loaded and ready
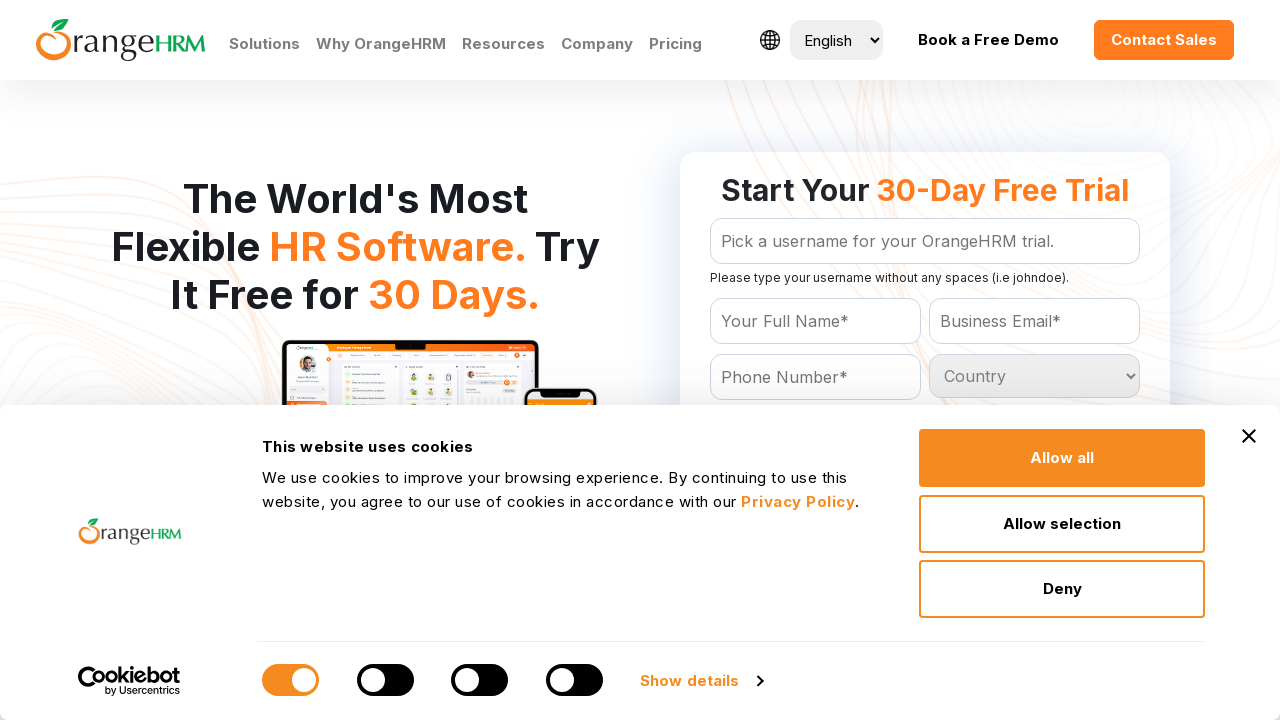

Selected 'India' from country dropdown on #Form_getForm_Country
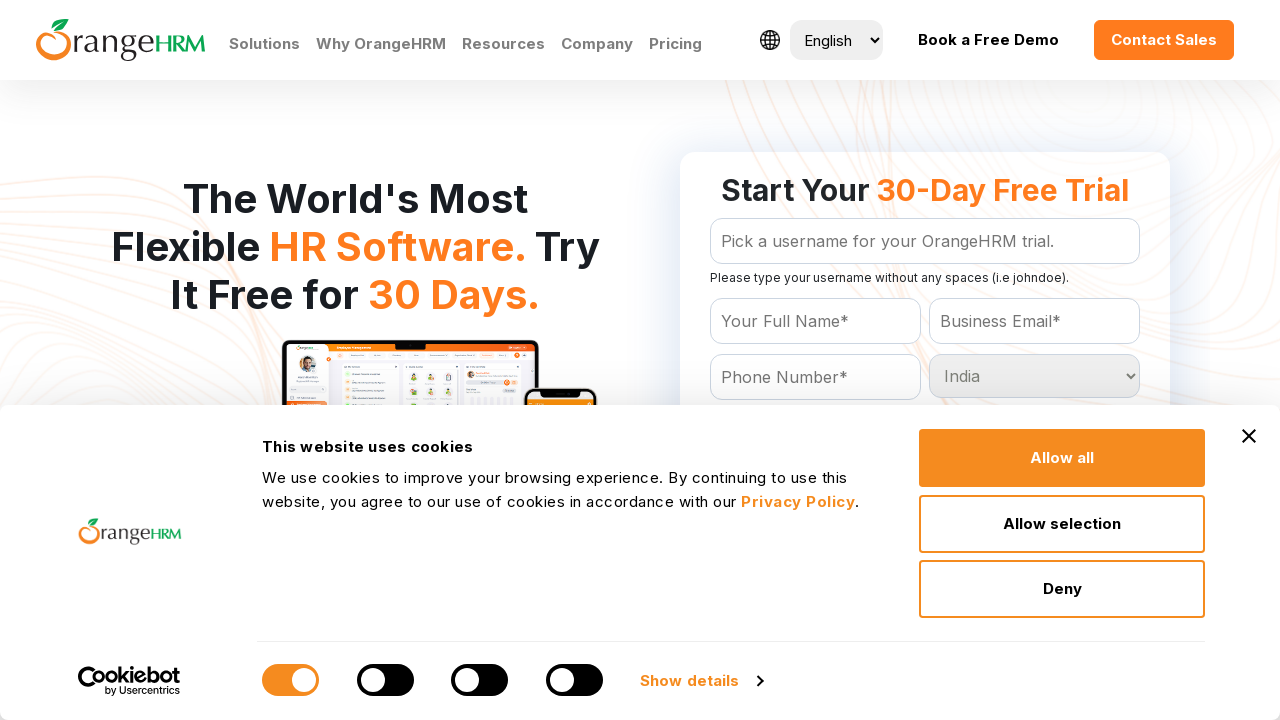

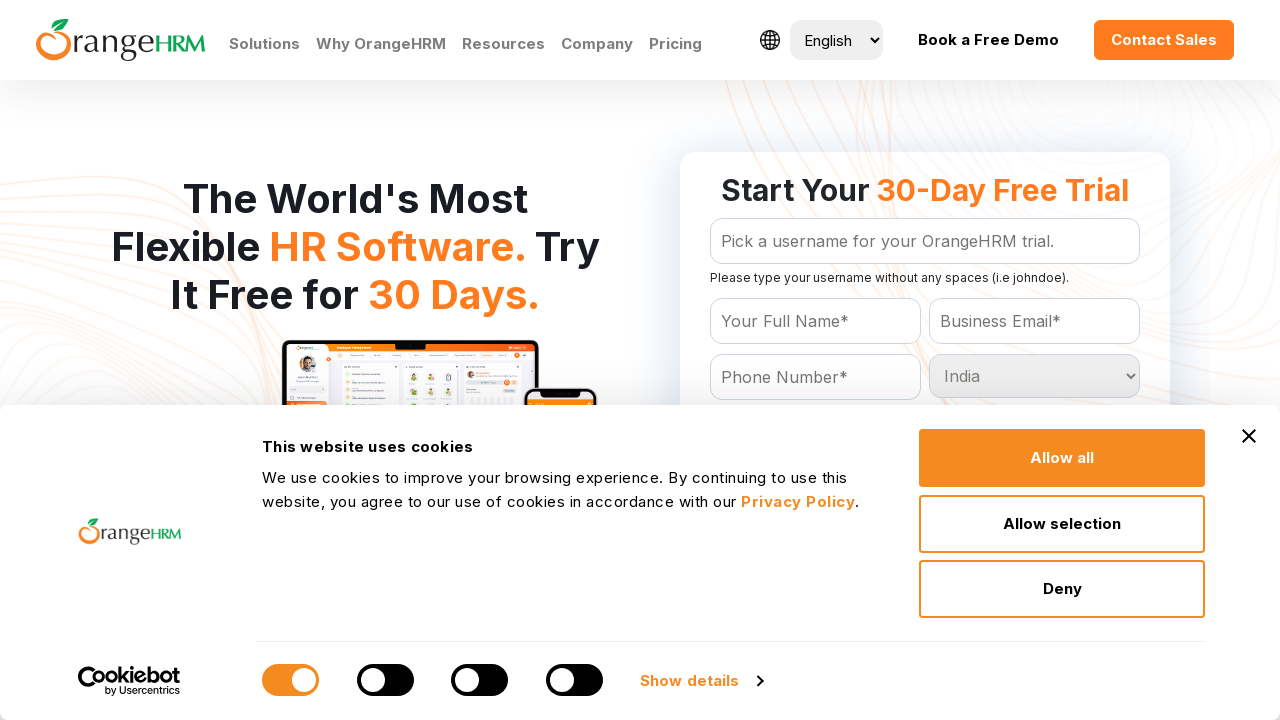